Tests checkbox functionality by checking and unchecking the Sunday checkbox

Starting URL: https://testautomationpractice.blogspot.com/

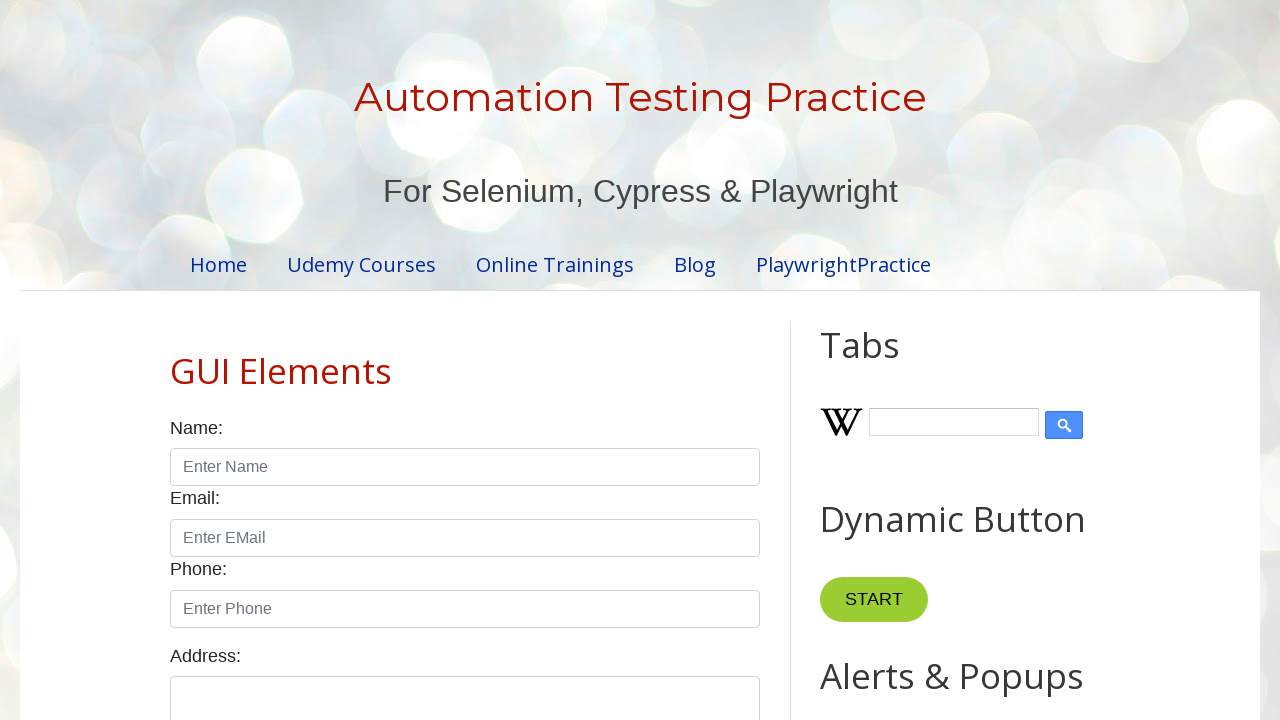

Checked the Sunday checkbox at (176, 360) on #sunday
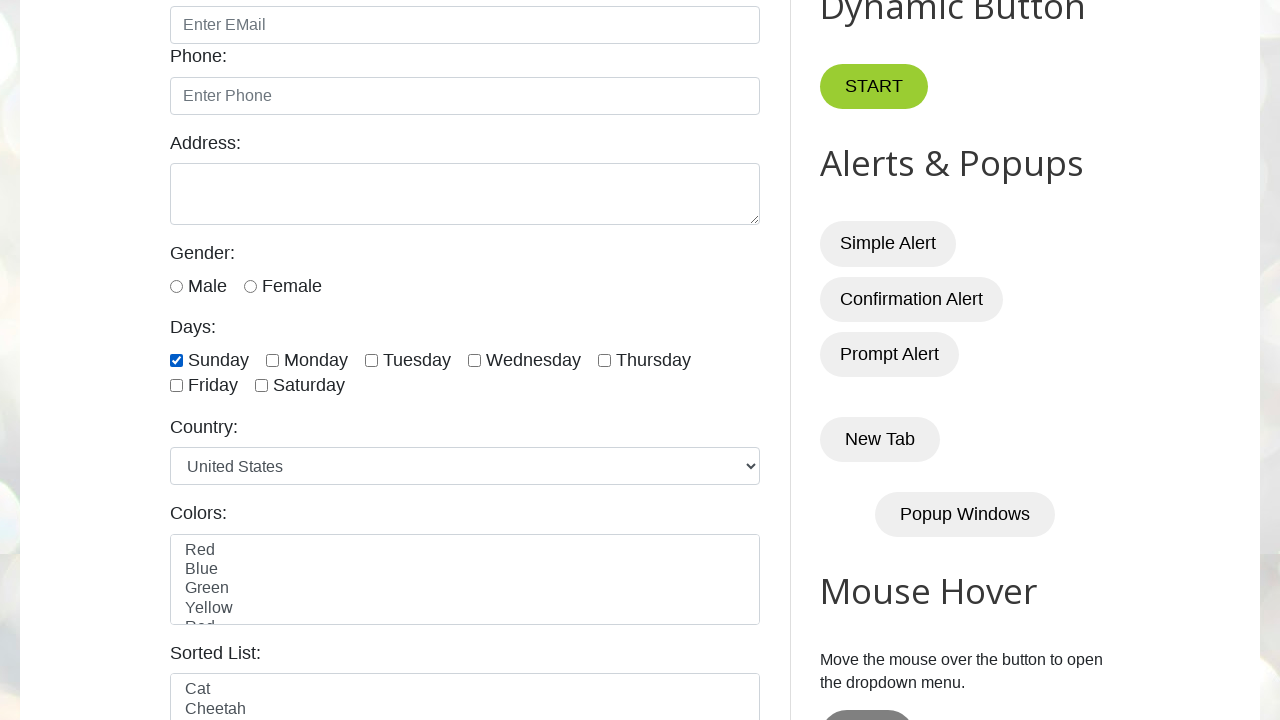

Unchecked the Sunday checkbox at (176, 360) on #sunday
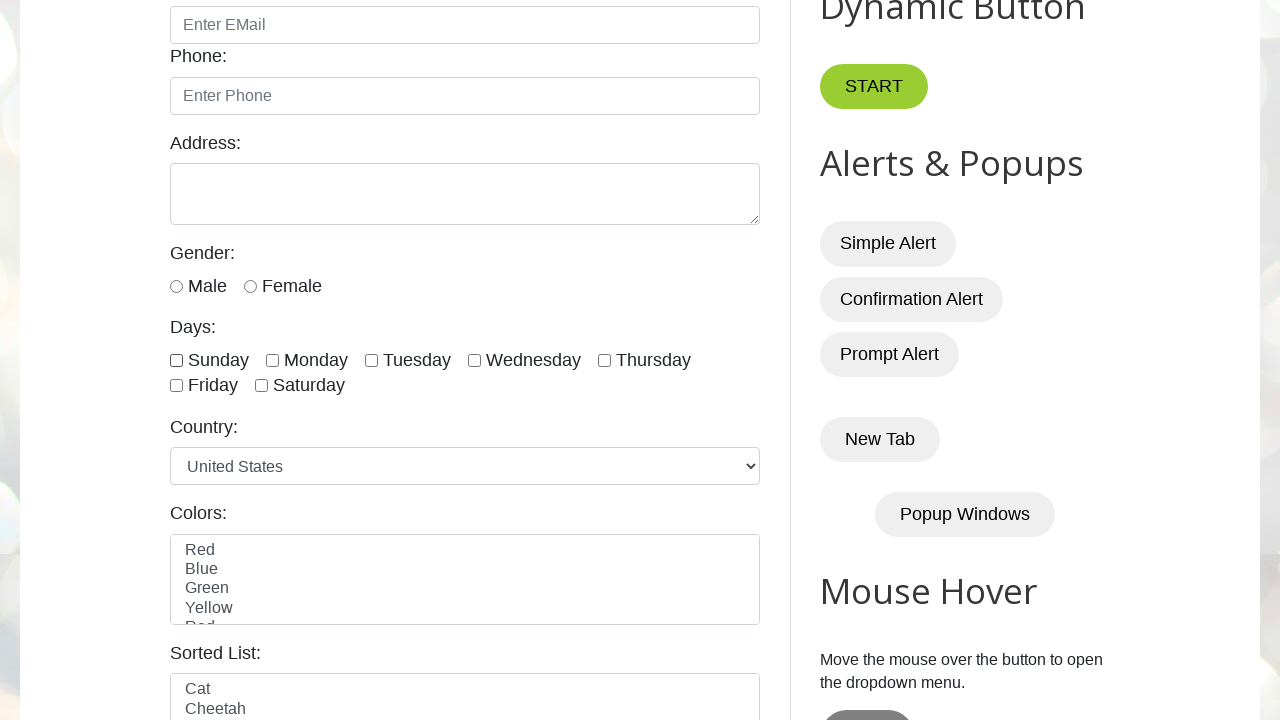

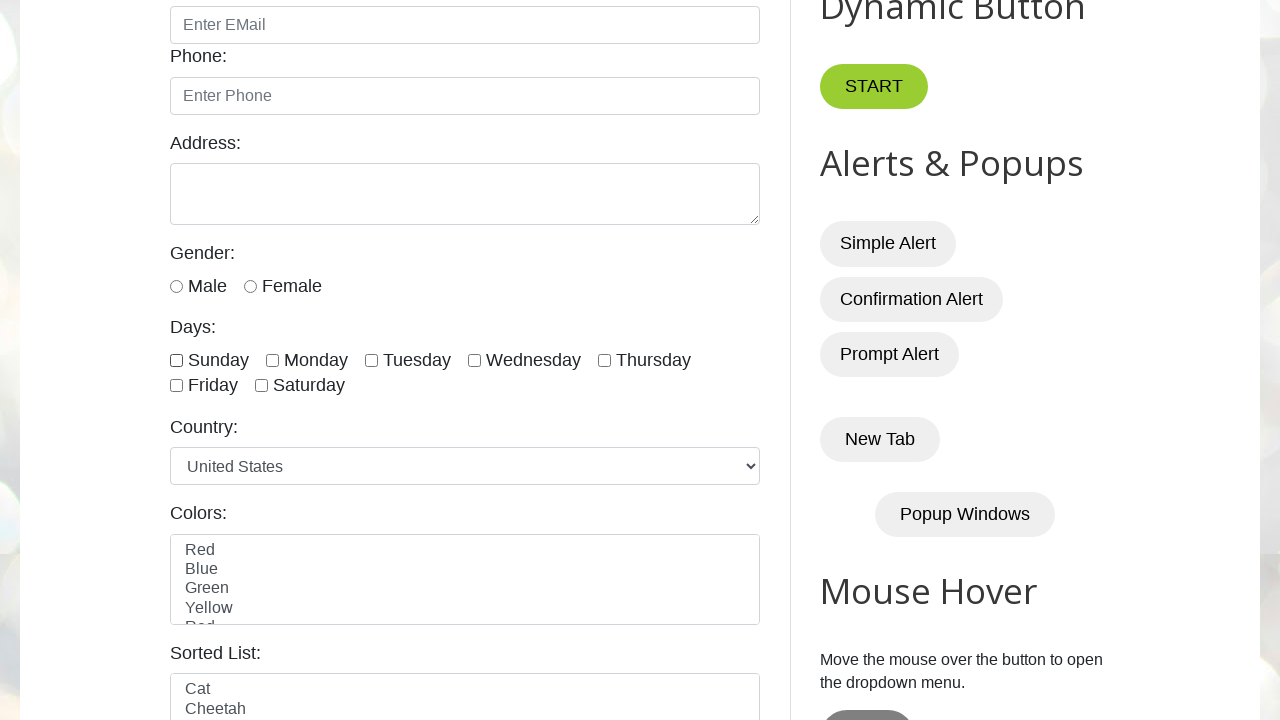